Tests HTML5 form validation by submitting form with empty fields and invalid email formats to verify browser validation messages

Starting URL: https://automationfc.github.io/html5/index.html

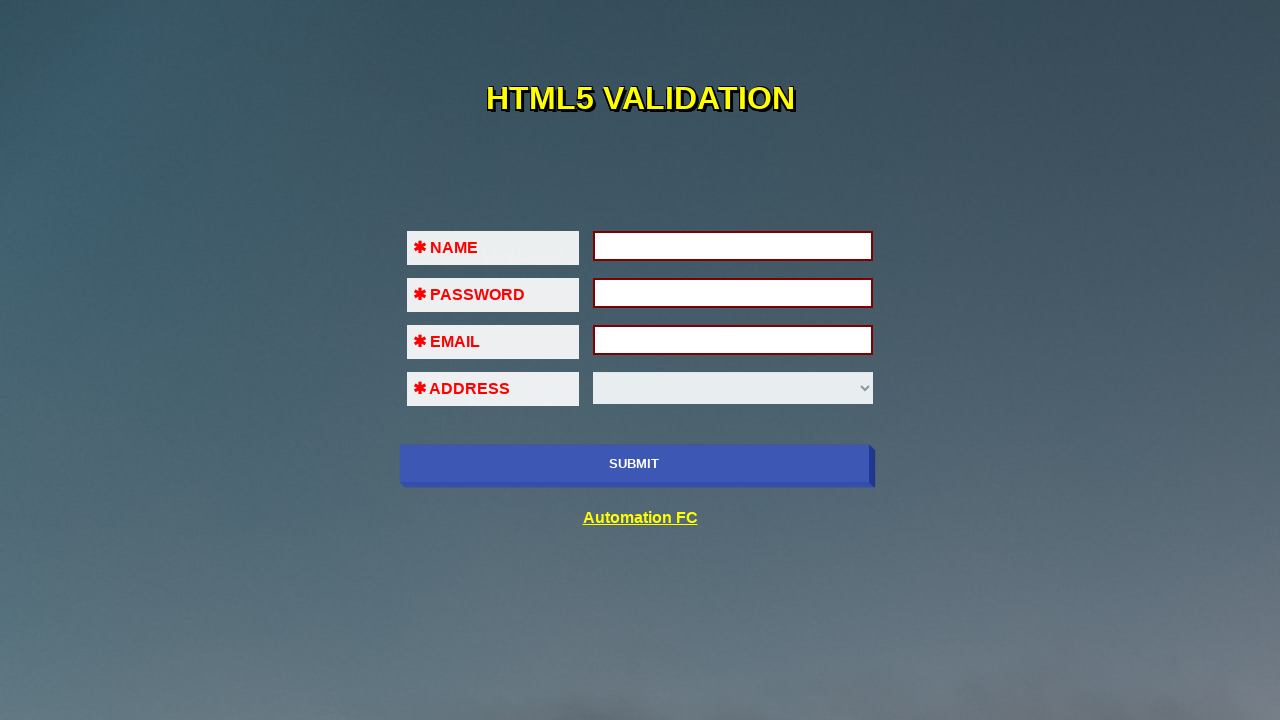

Clicked submit button with empty form to test validation at (634, 464) on input[name='submit-btn']
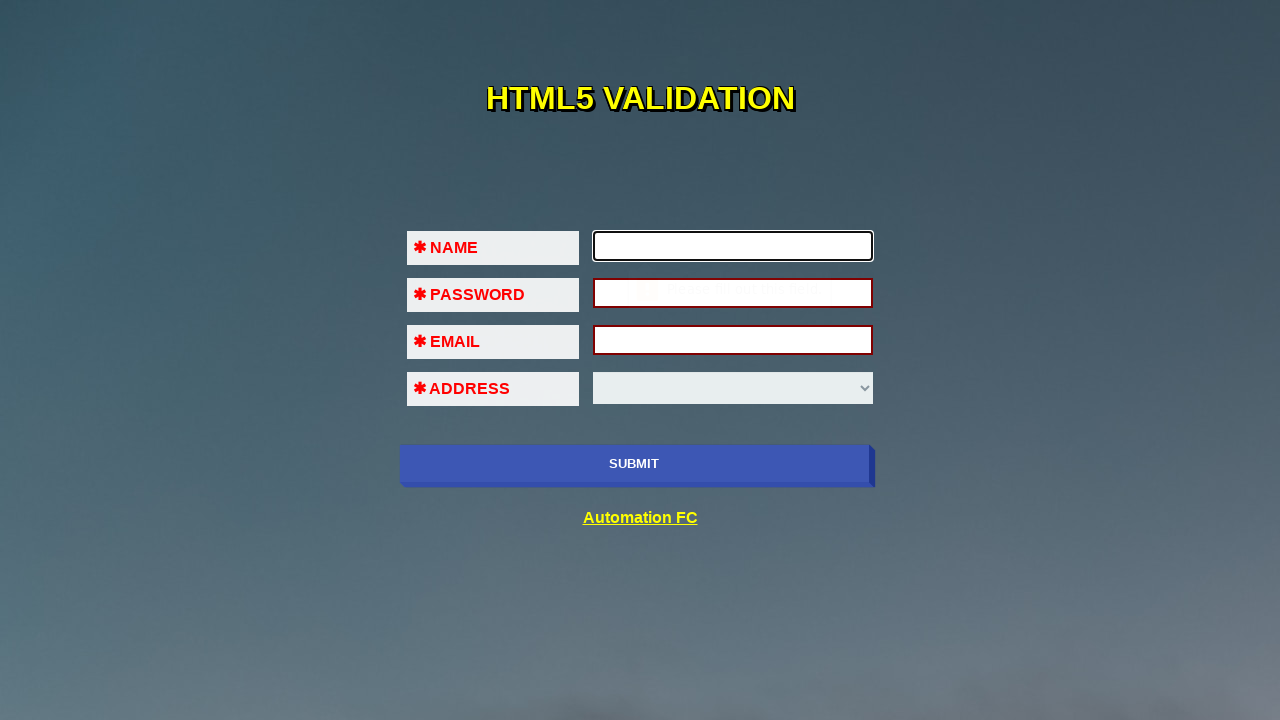

Filled name field with 'nena' on input#fname
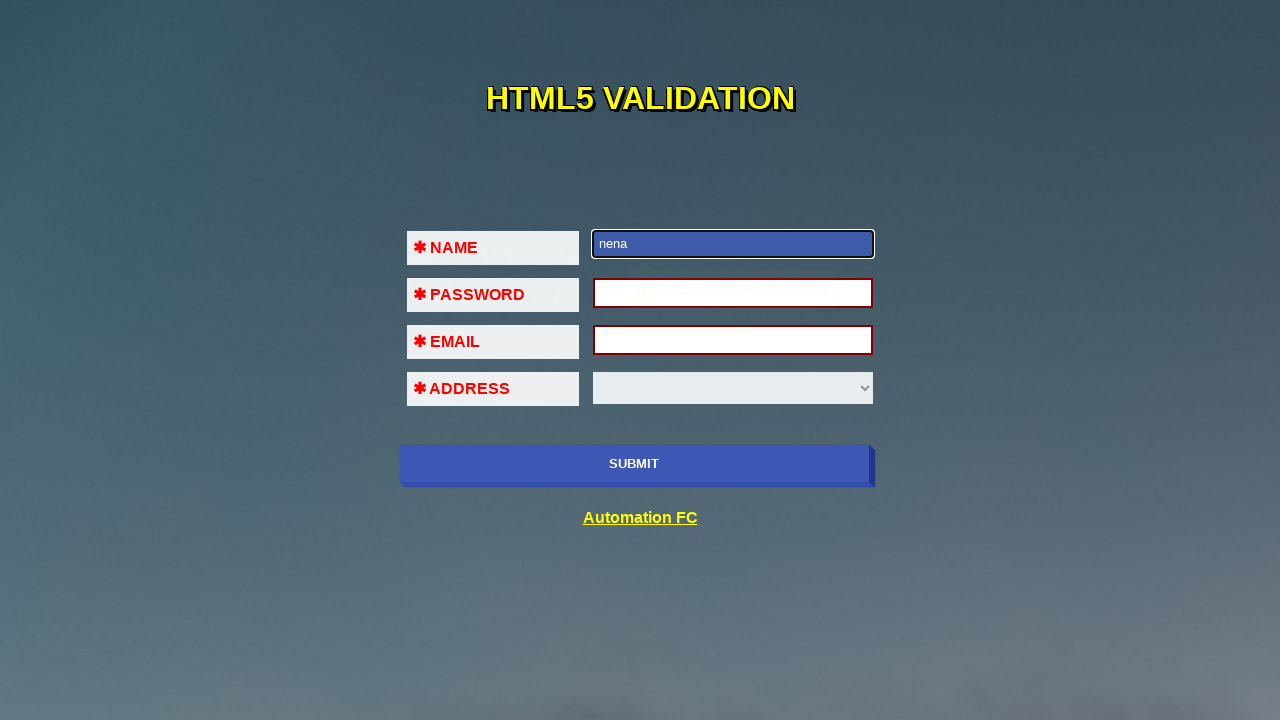

Clicked submit button after filling name field at (634, 464) on input[name='submit-btn']
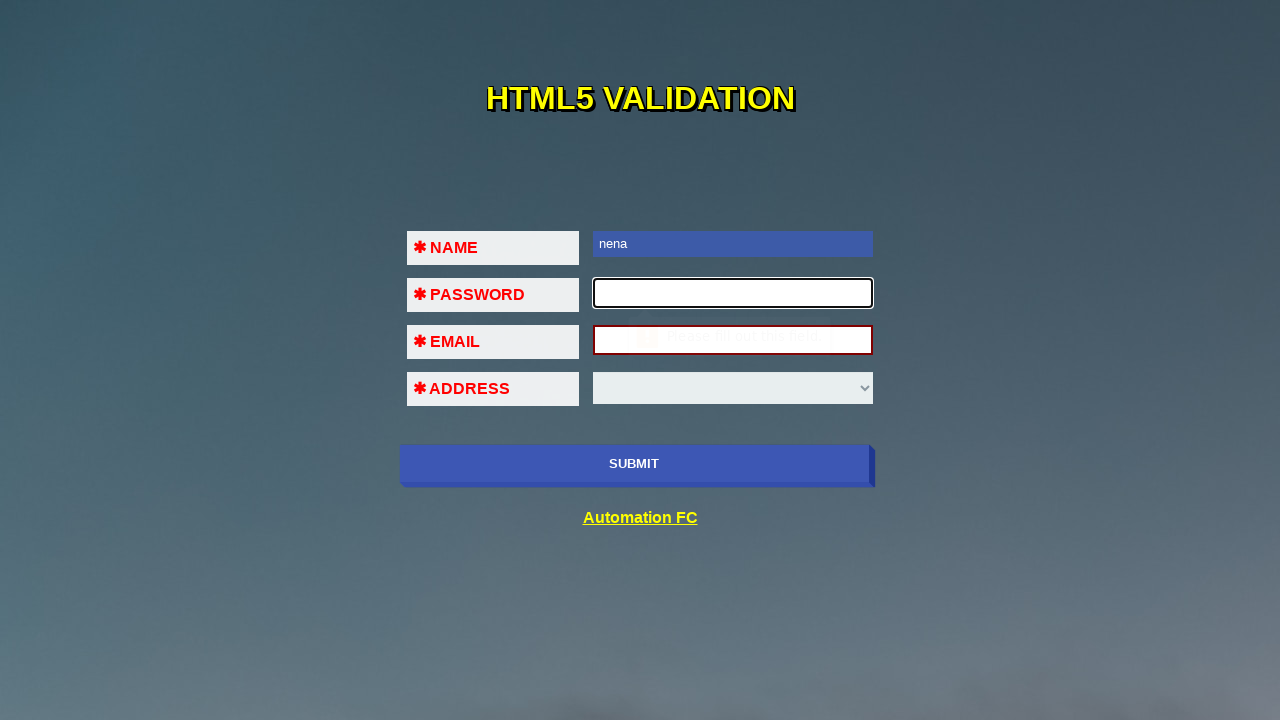

Filled password field with '123456' on input#pass
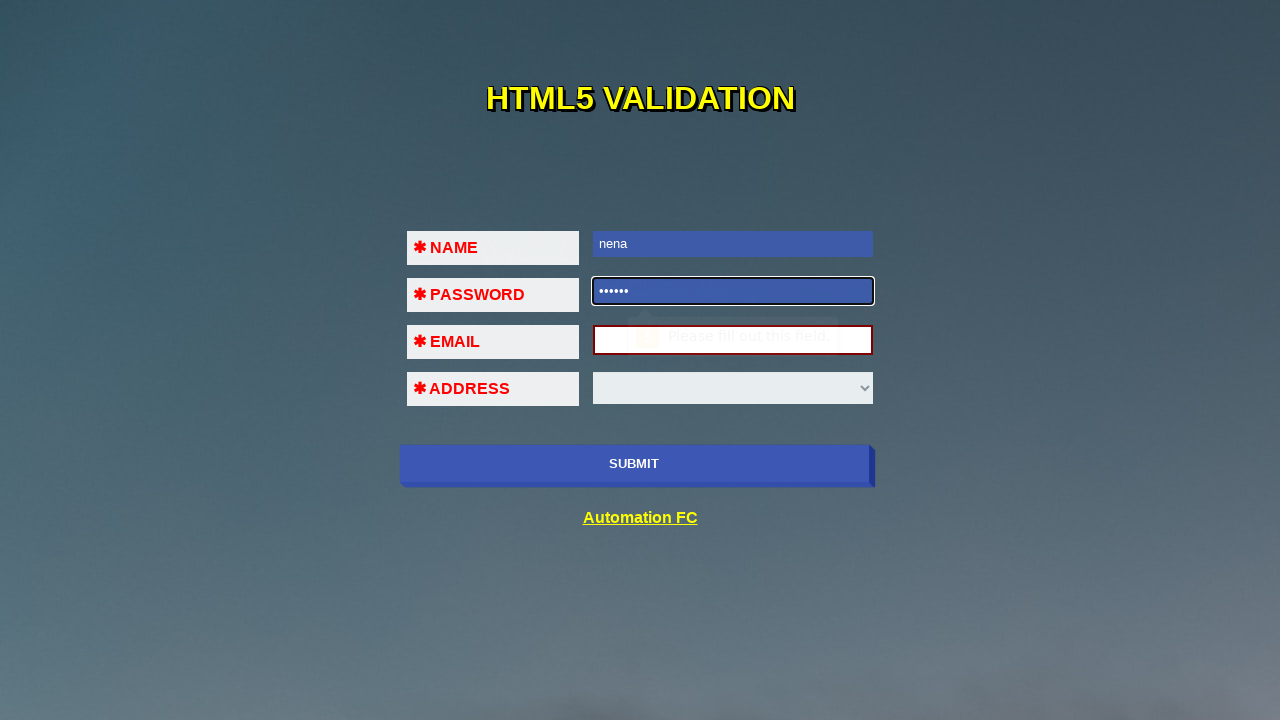

Clicked submit button after filling password field at (634, 464) on input[name='submit-btn']
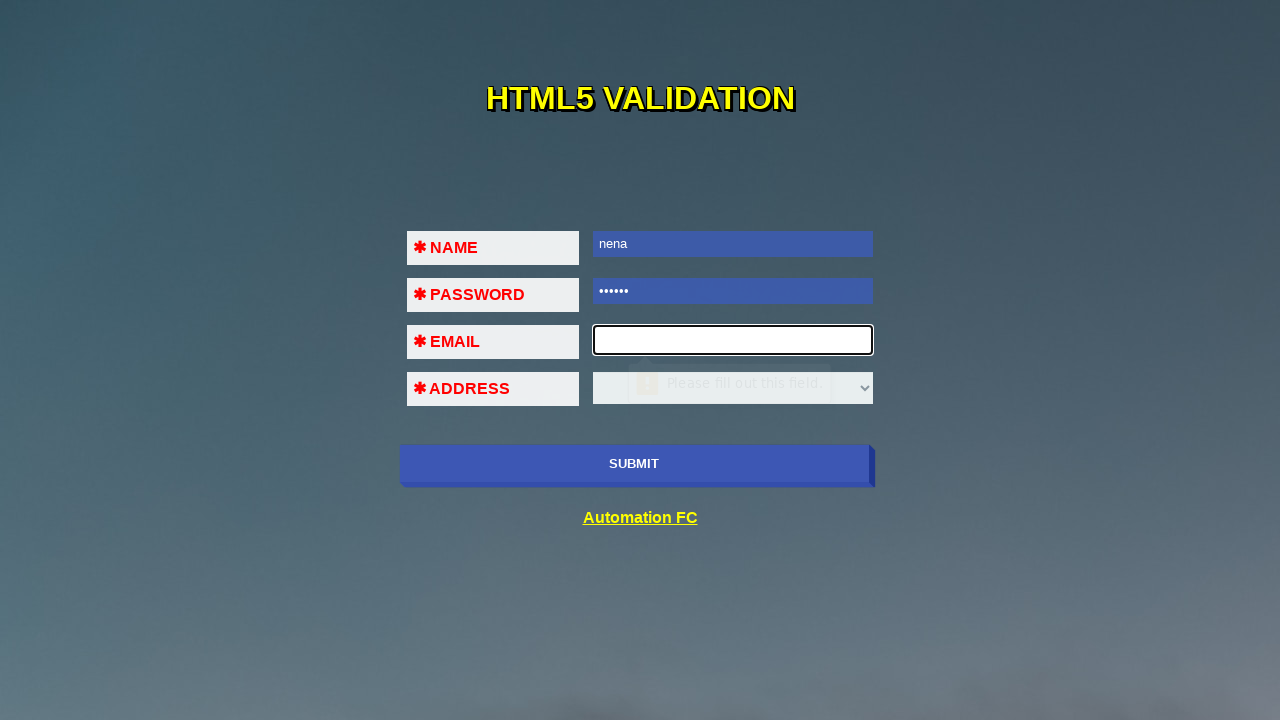

Filled email field with invalid format '123!@#$' on input#em
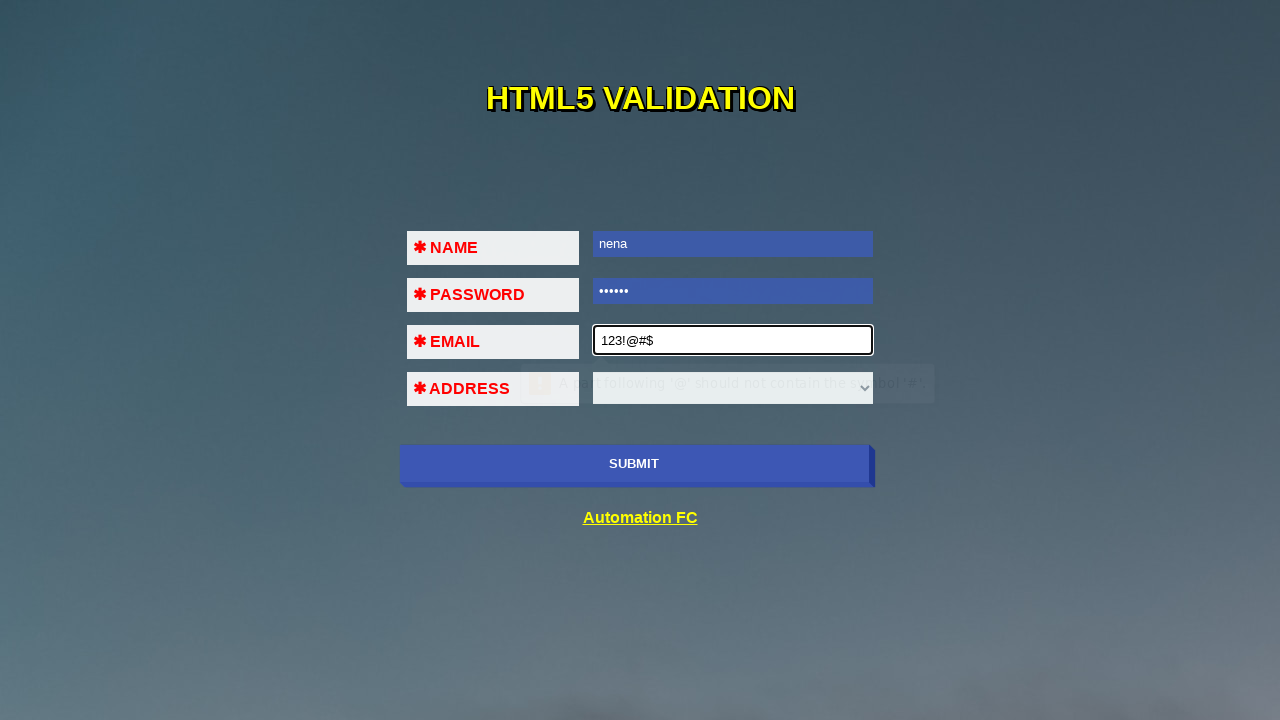

Clicked submit button with invalid email format at (634, 464) on input[name='submit-btn']
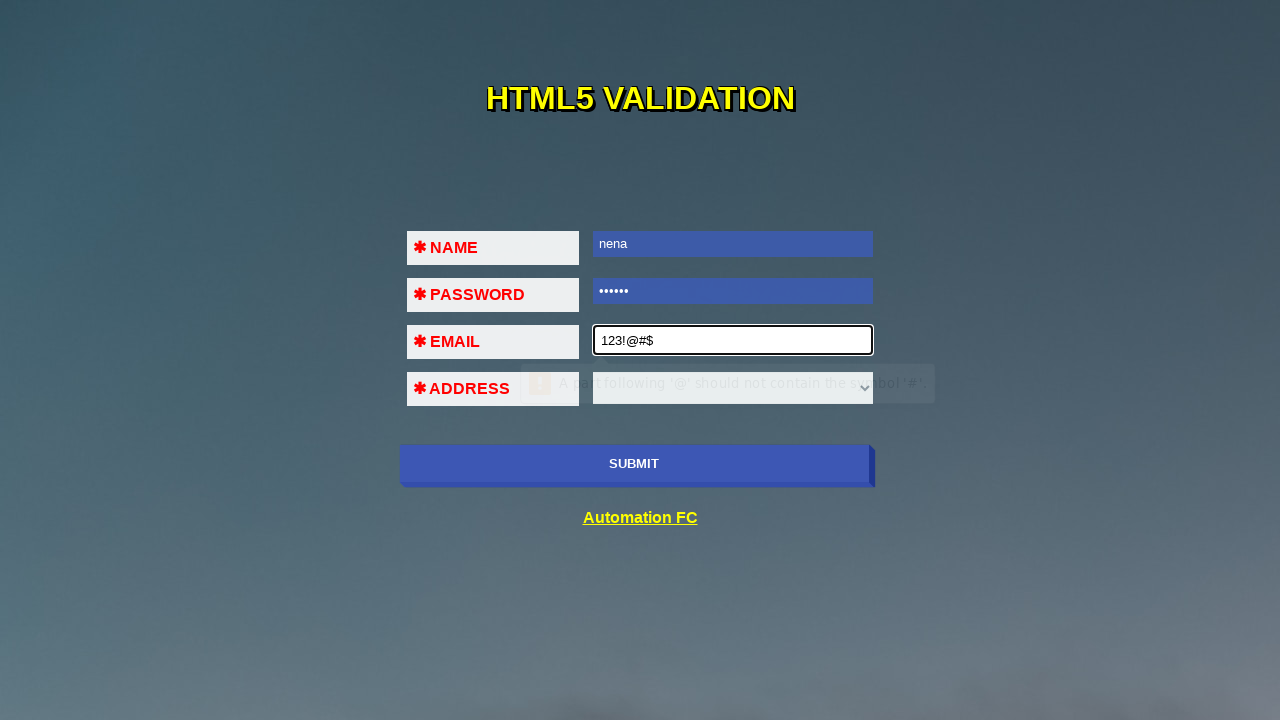

Cleared email field on input#em
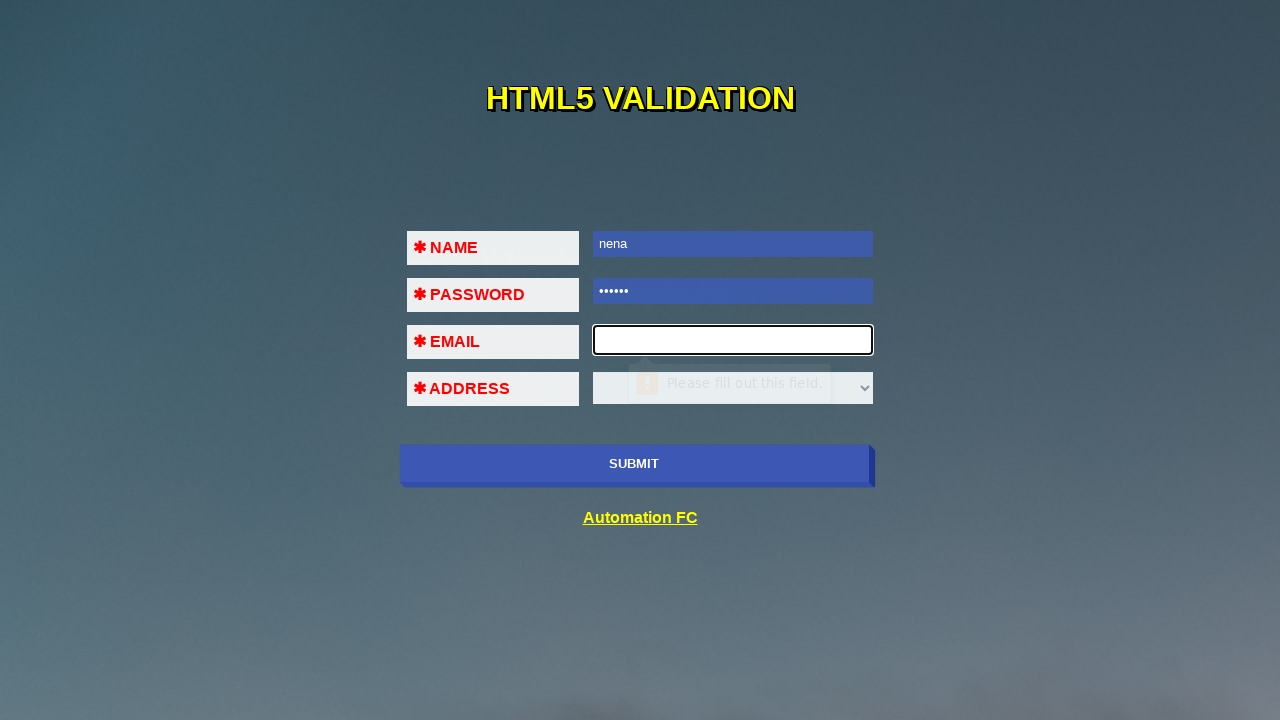

Filled email field with another invalid format '123@' on input#em
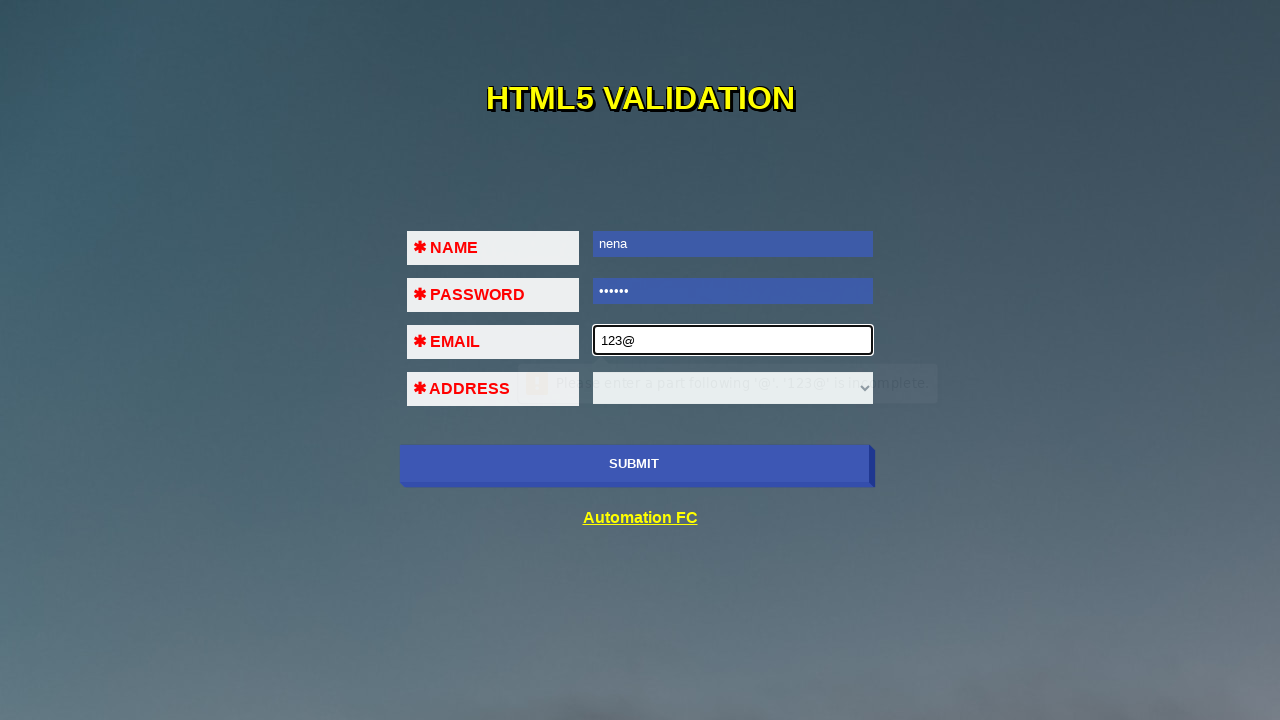

Clicked submit button with incomplete email format at (634, 464) on input[name='submit-btn']
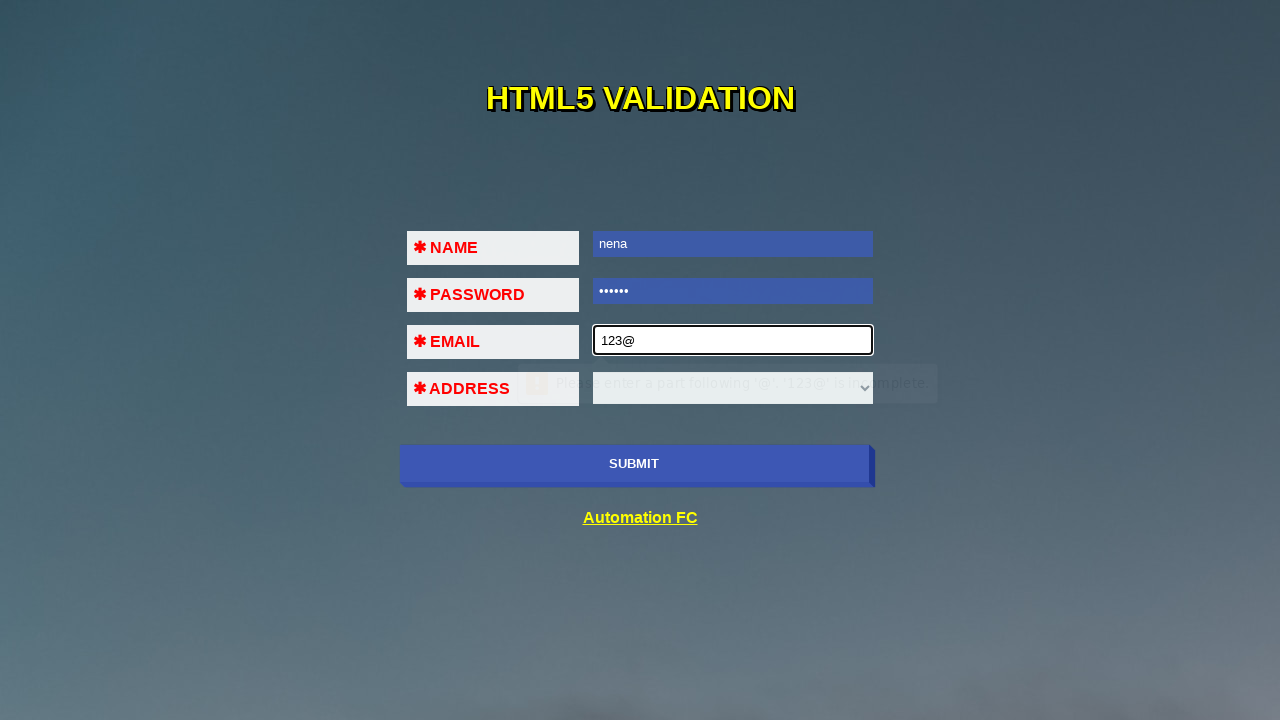

Cleared email field again on input#em
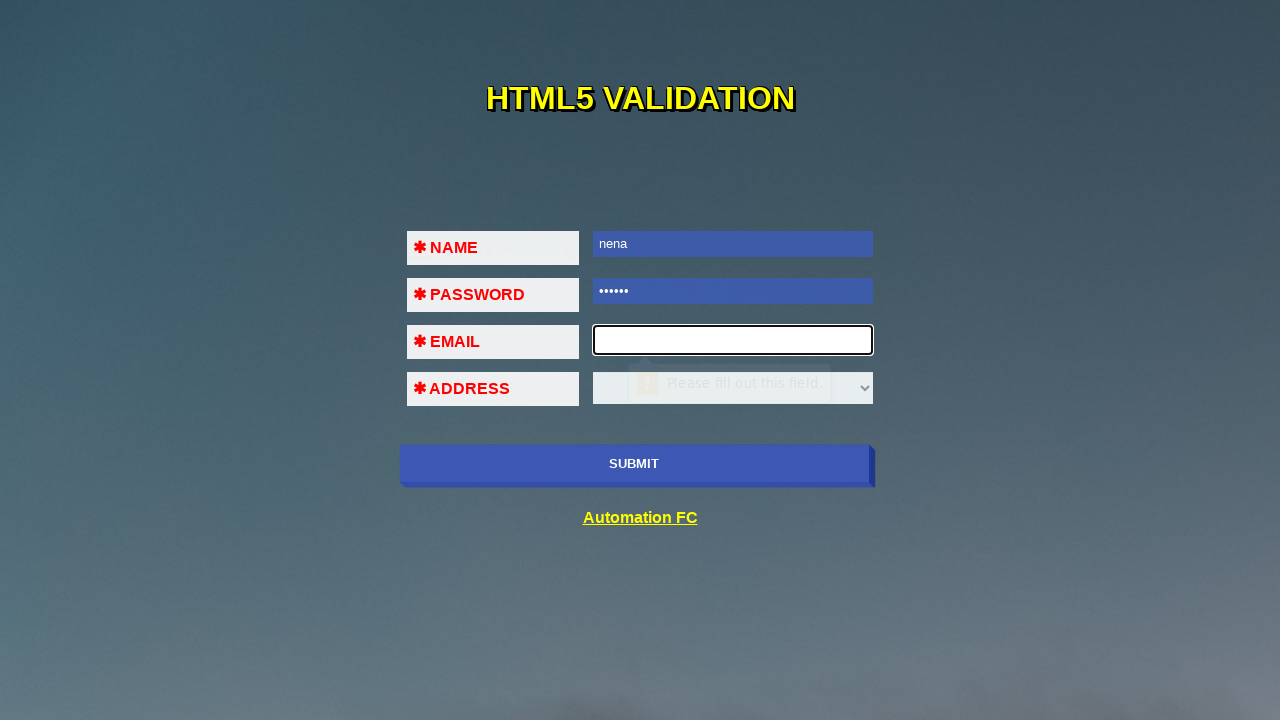

Filled email field with valid email 'nena@gmail.com' on input#em
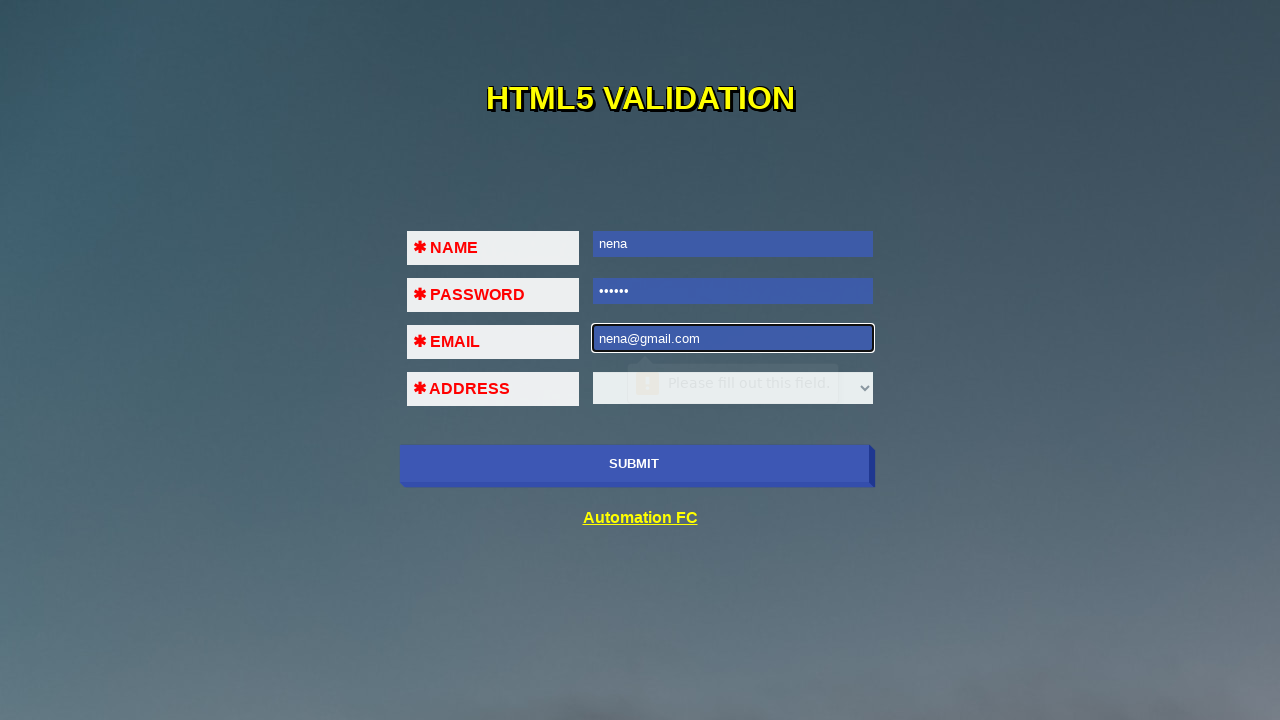

Clicked submit button with valid email format at (634, 464) on input[name='submit-btn']
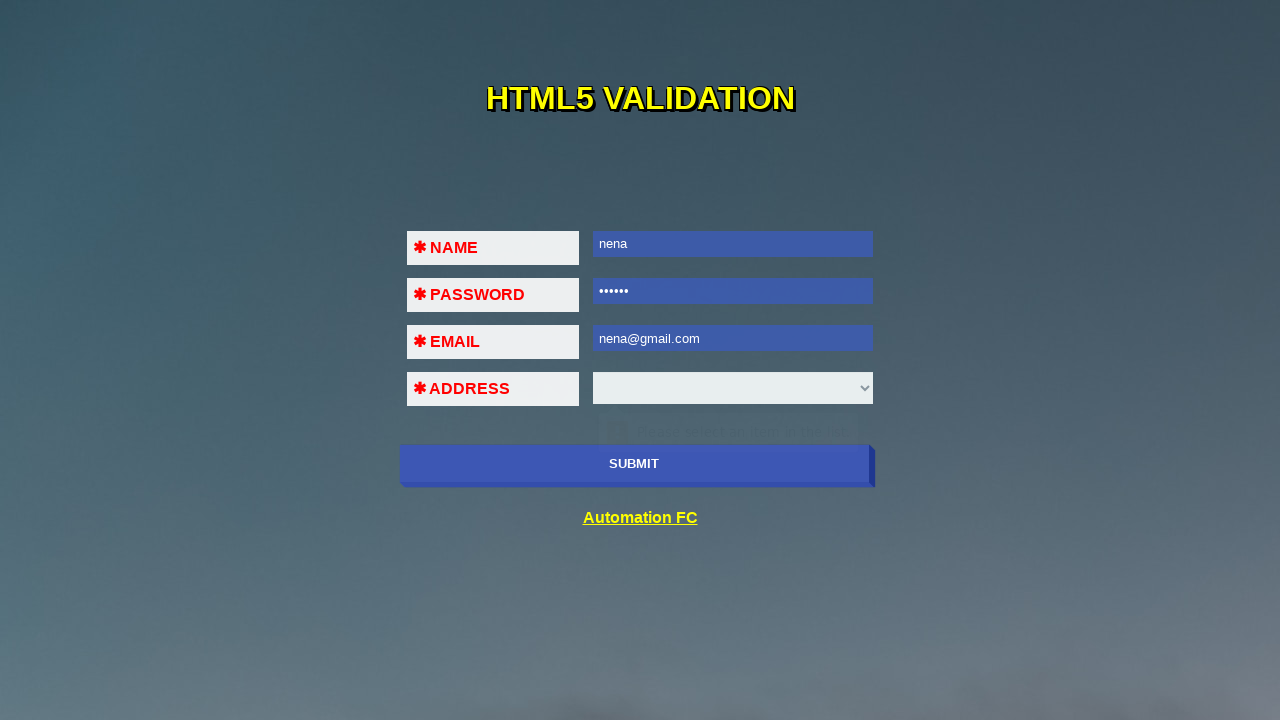

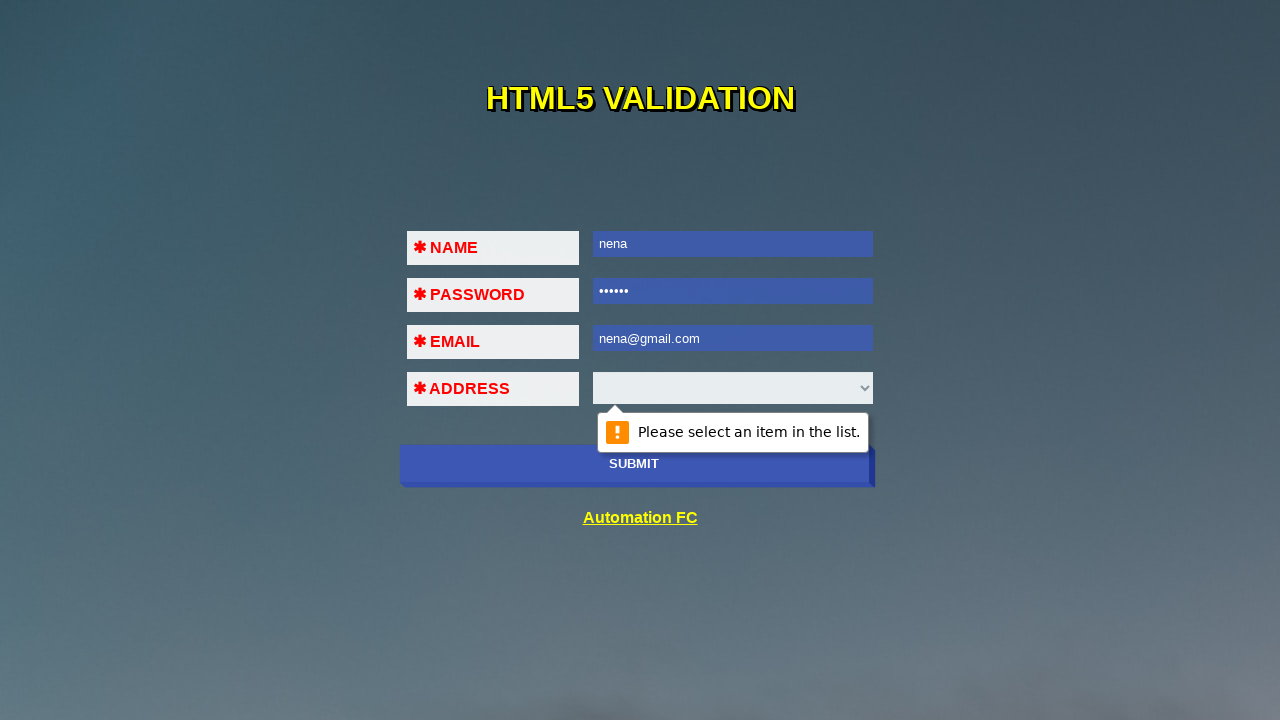